Tests the calculator's Subtract operation by entering 10 and 4, selecting Subtract, and verifying the result is 6

Starting URL: https://testsheepnz.github.io/BasicCalculator.html

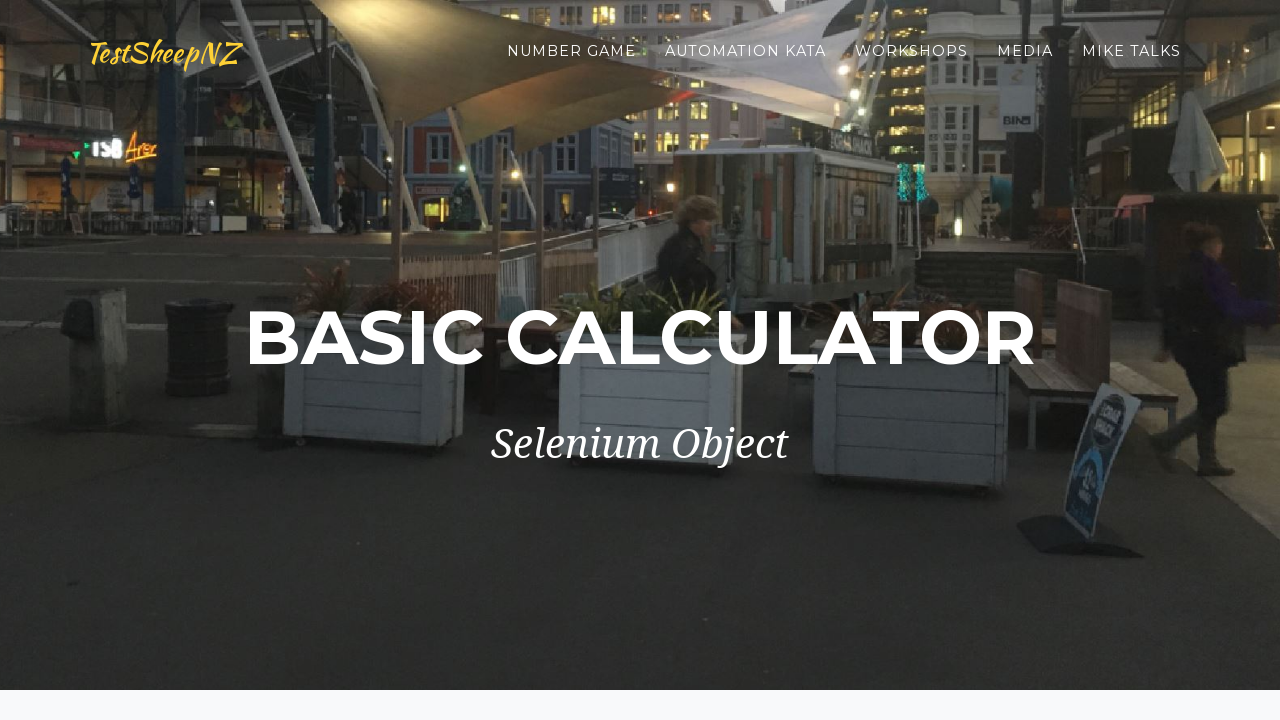

Entered 10 in the first number field on #number1Field
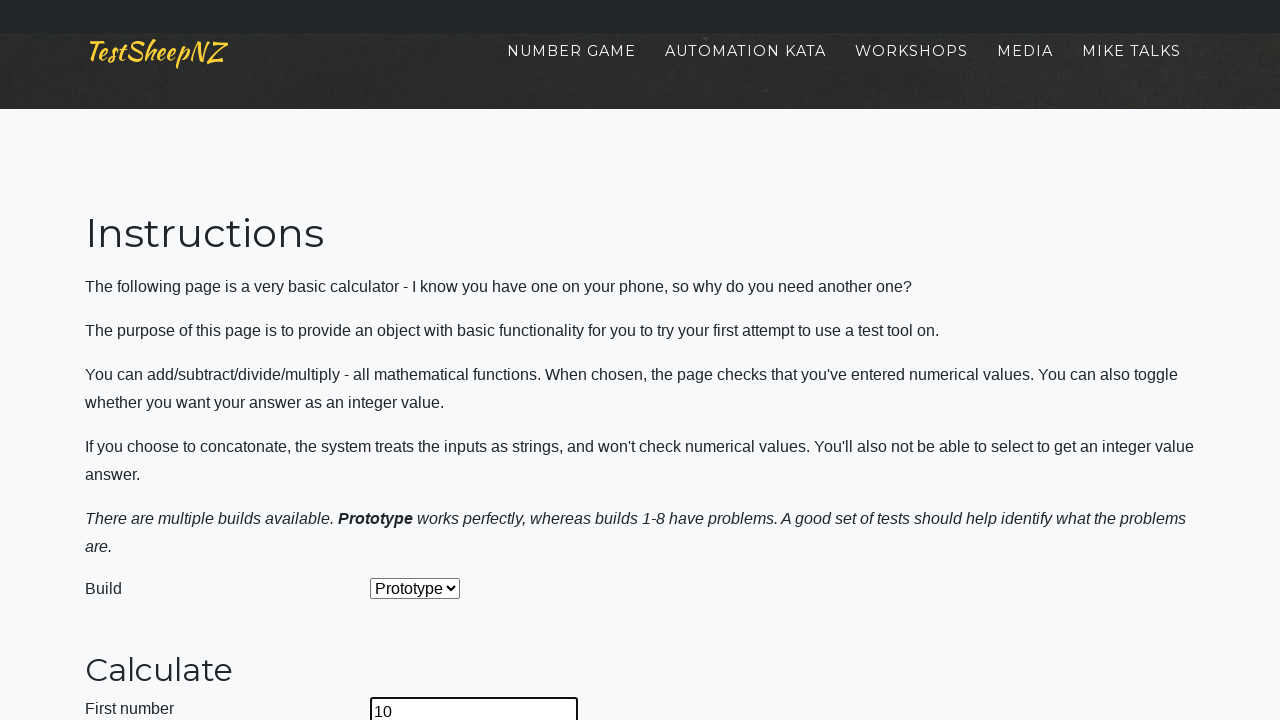

Entered 4 in the second number field on #number2Field
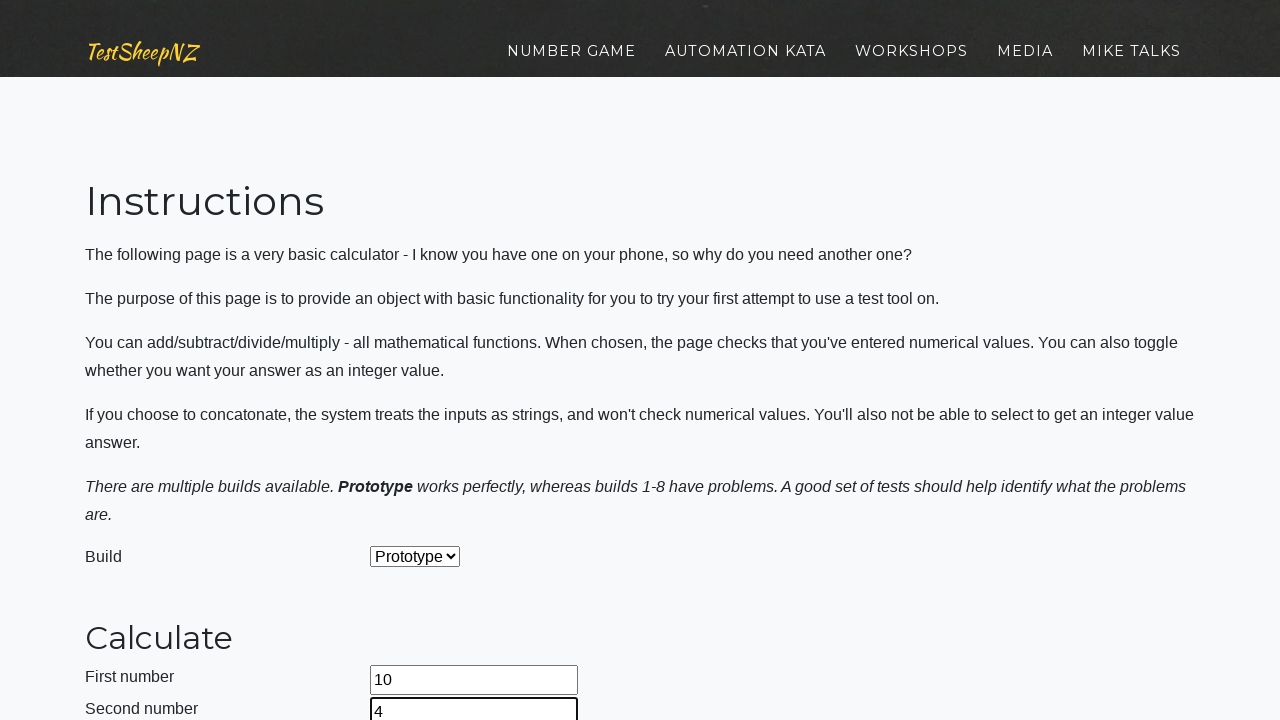

Selected Subtract operation from dropdown on #selectOperationDropdown
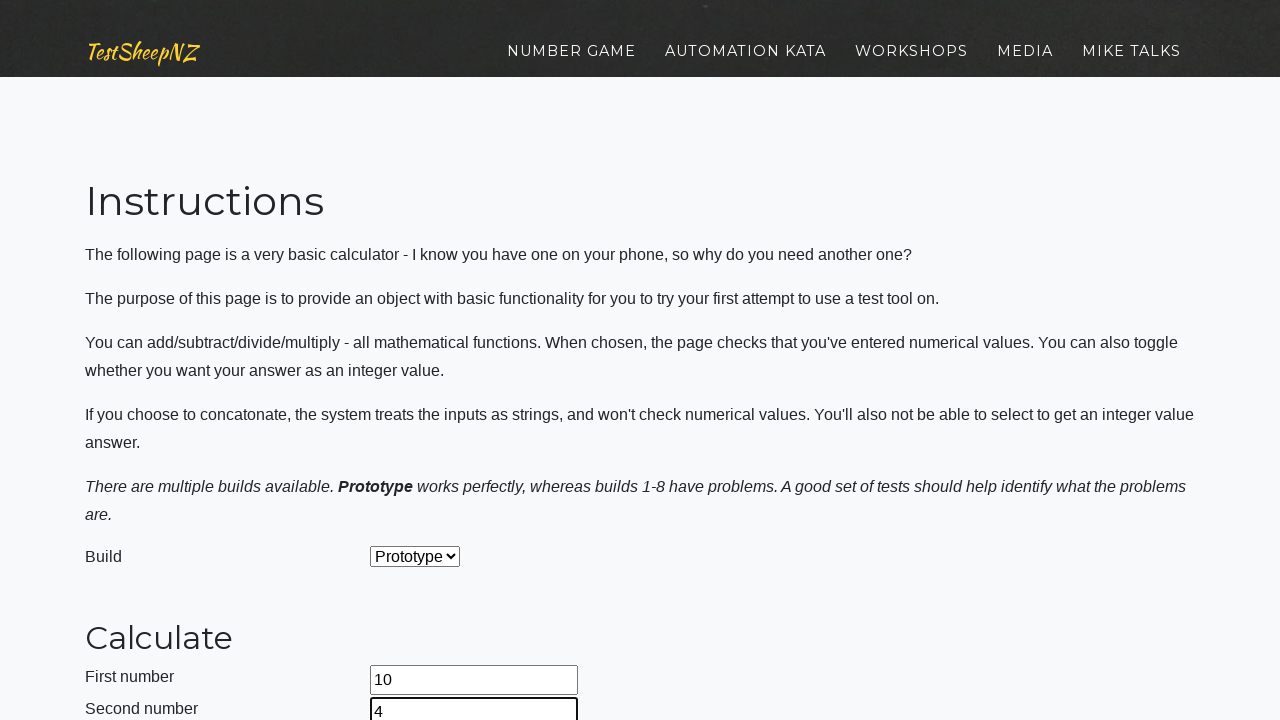

Clicked the calculate button at (422, 361) on #calculateButton
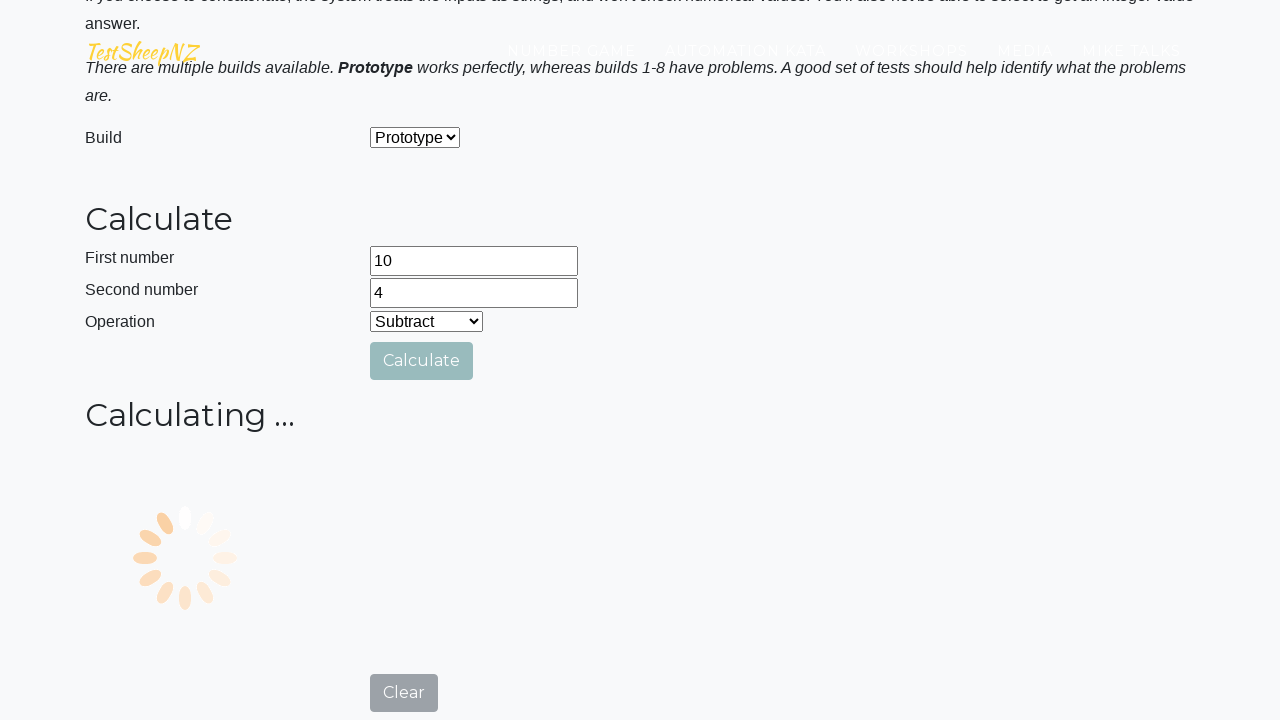

Result field loaded and ready
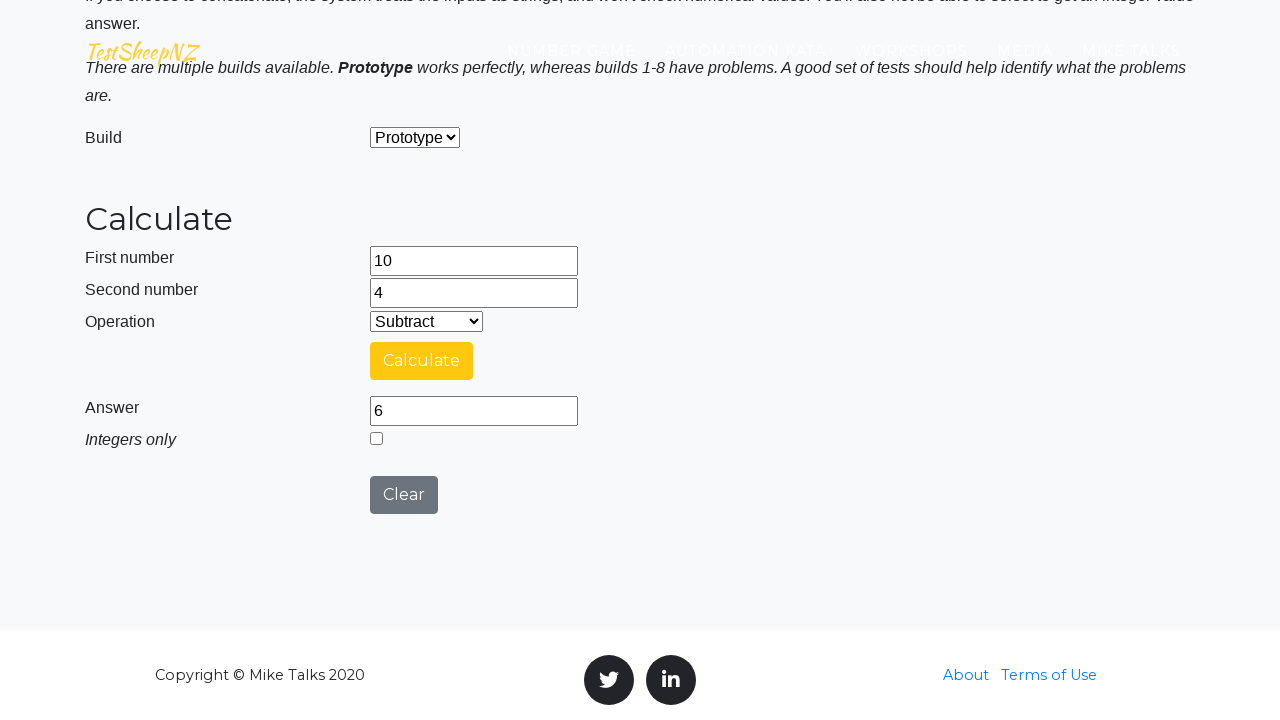

Retrieved result value: 6
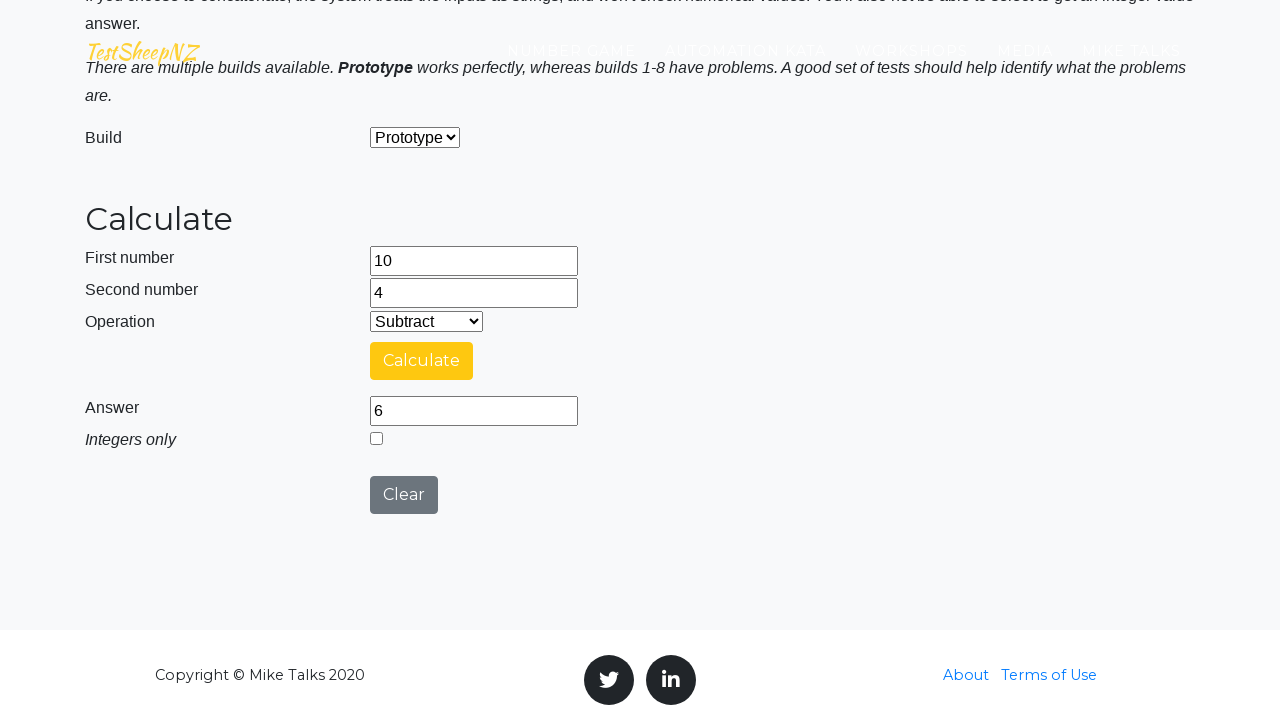

Verified result equals 6 - test passed
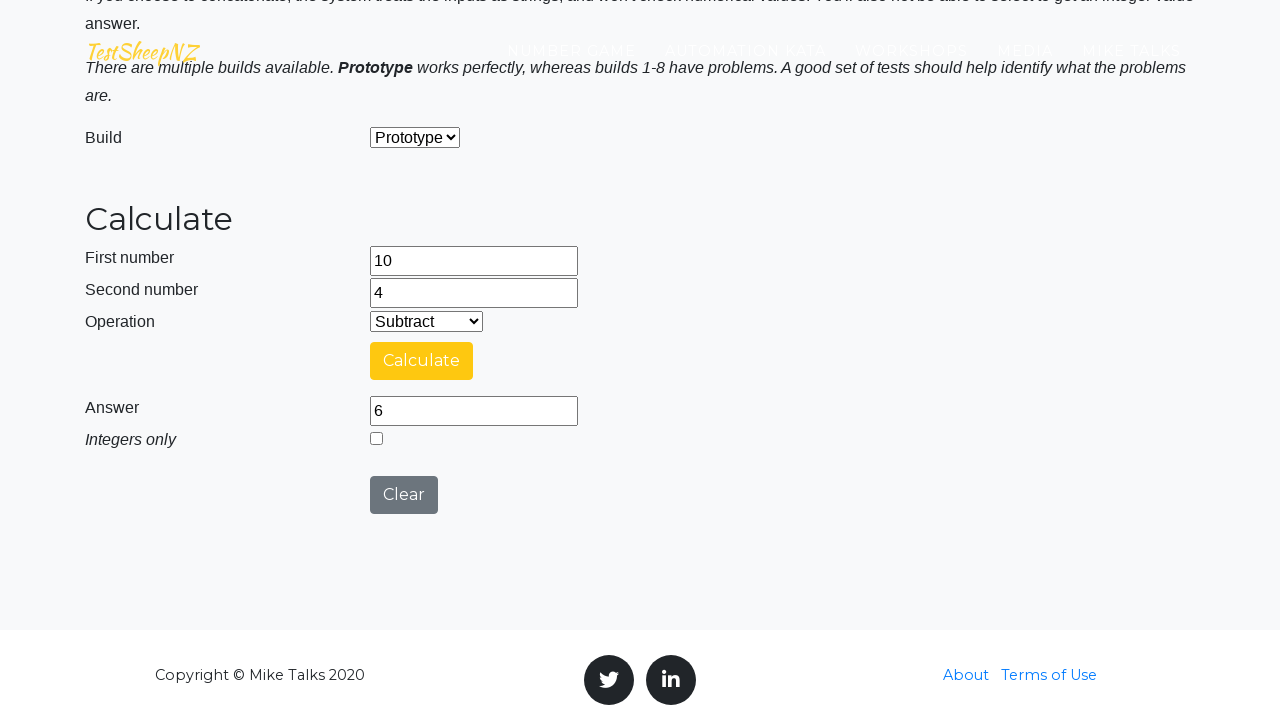

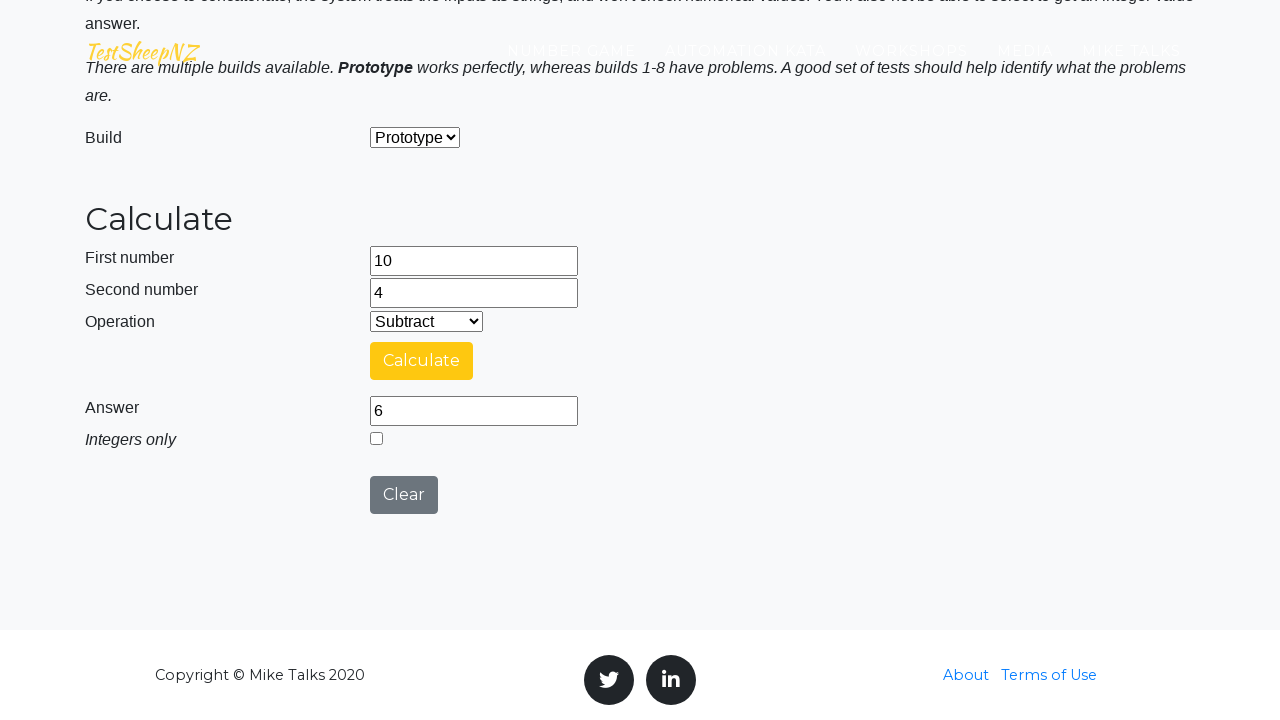